Tests explicit wait functionality by waiting for a price to change to $100, then clicking a book button, calculating a mathematical answer based on a page value, and submitting the solution.

Starting URL: http://suninjuly.github.io/explicit_wait2.html

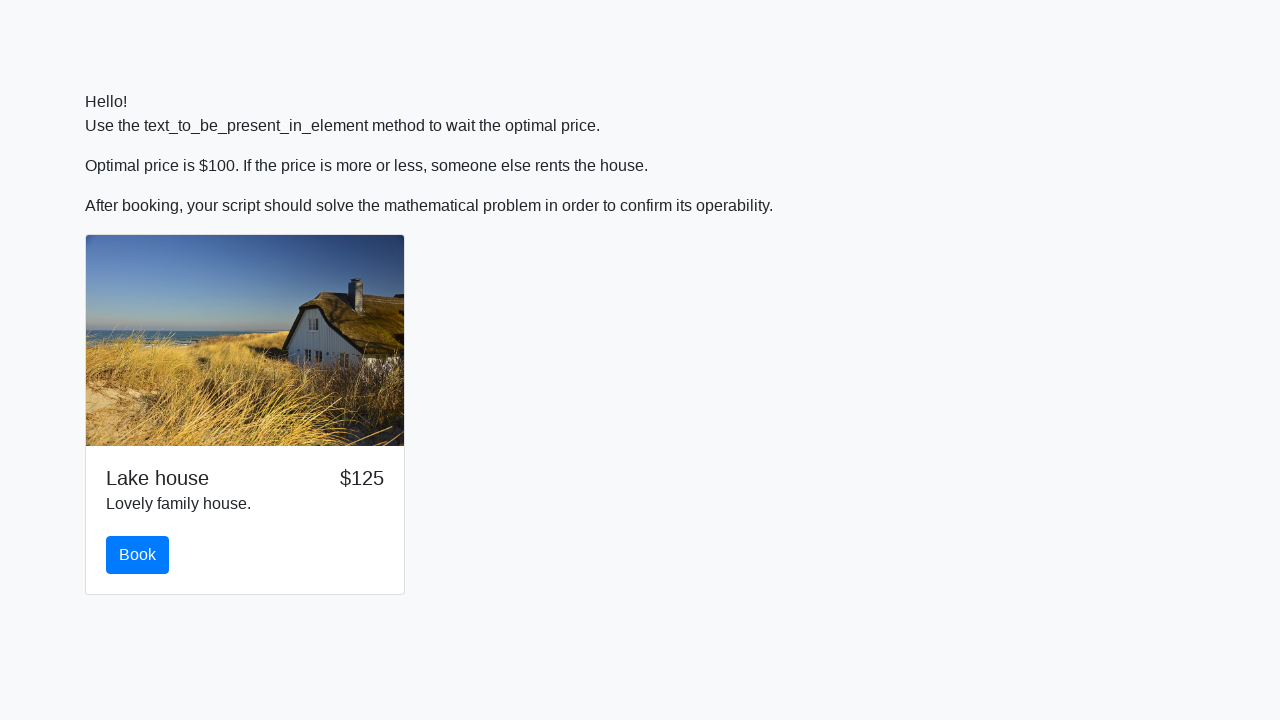

Waited for price element to display $100
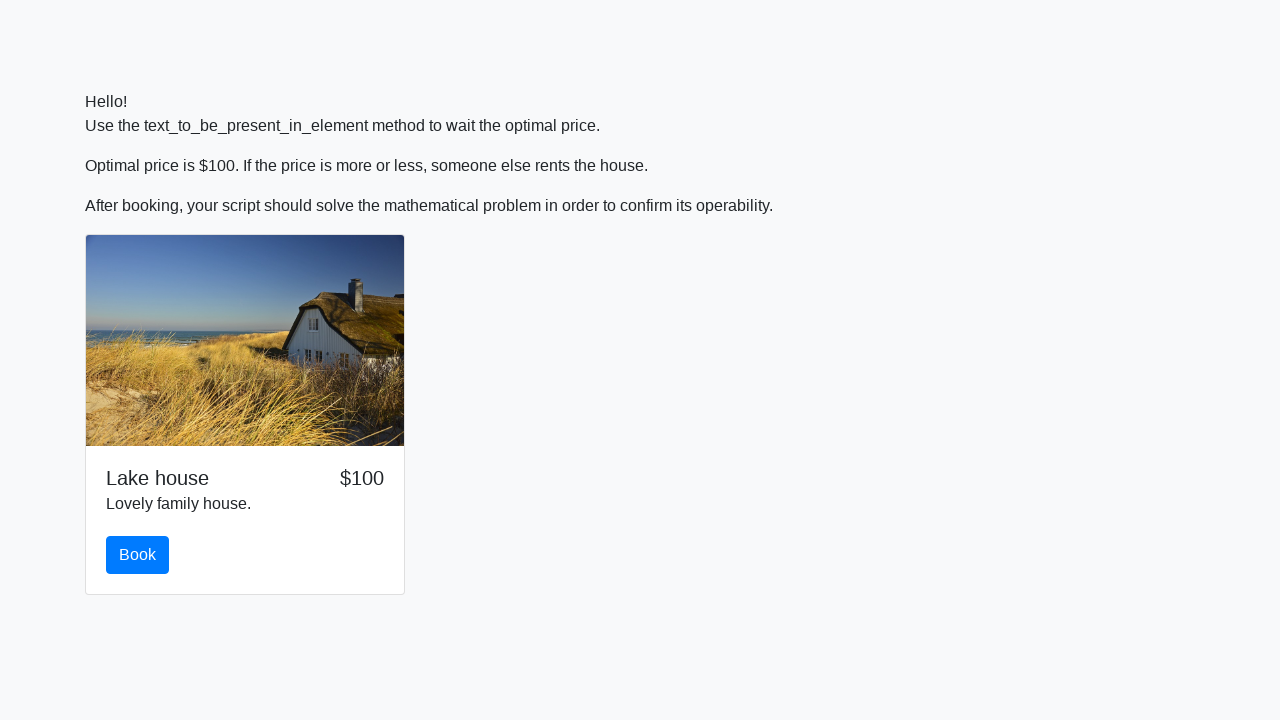

Clicked the book button at (138, 555) on #book
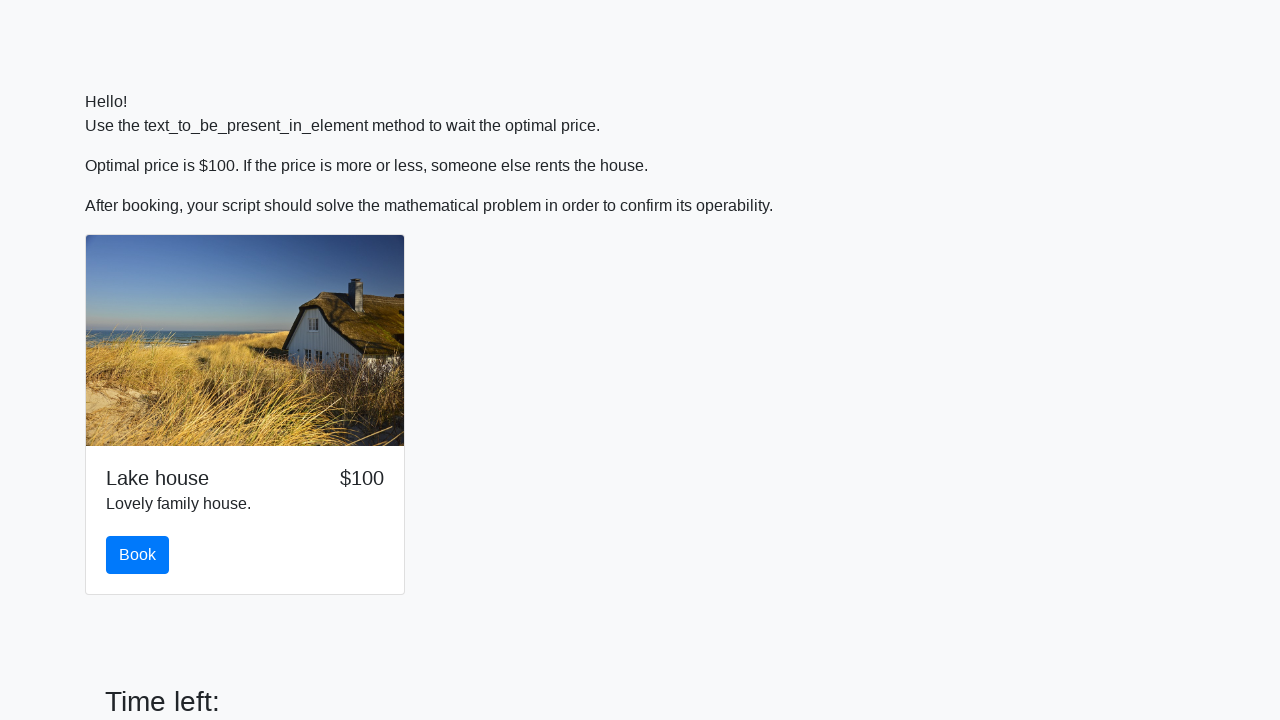

Retrieved input value from page: 138
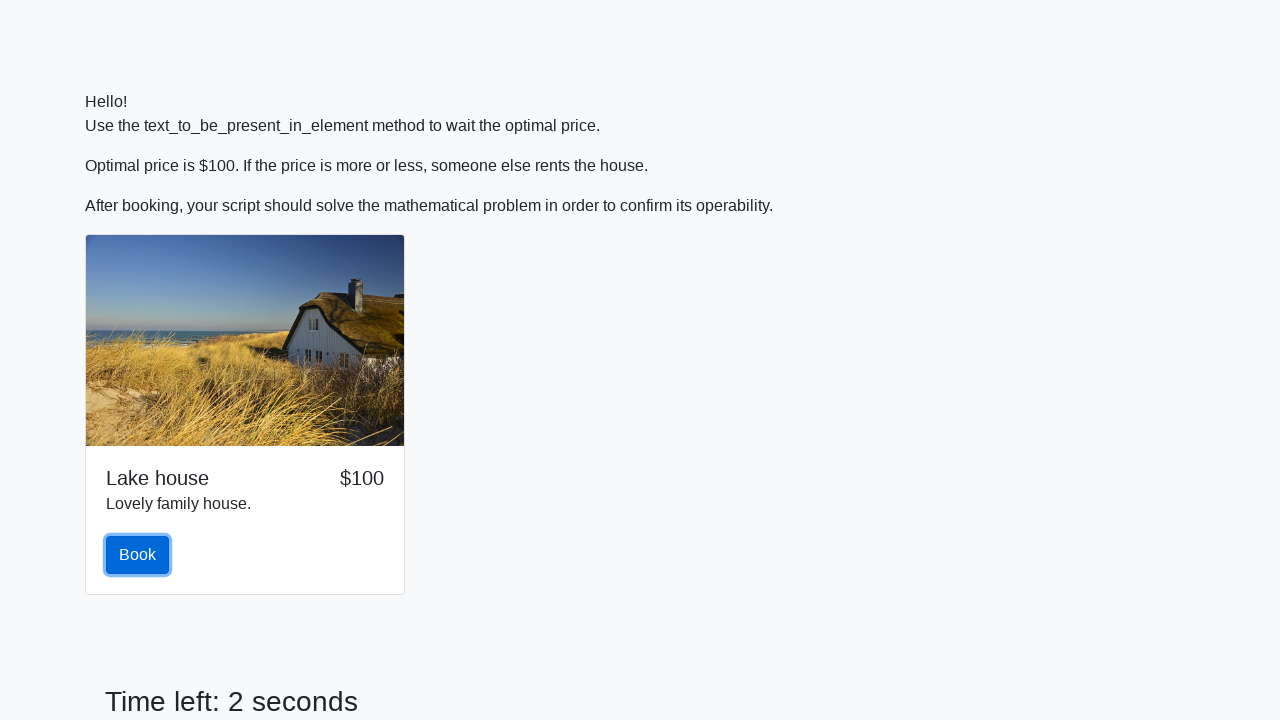

Calculated mathematical answer: 1.006726181833197
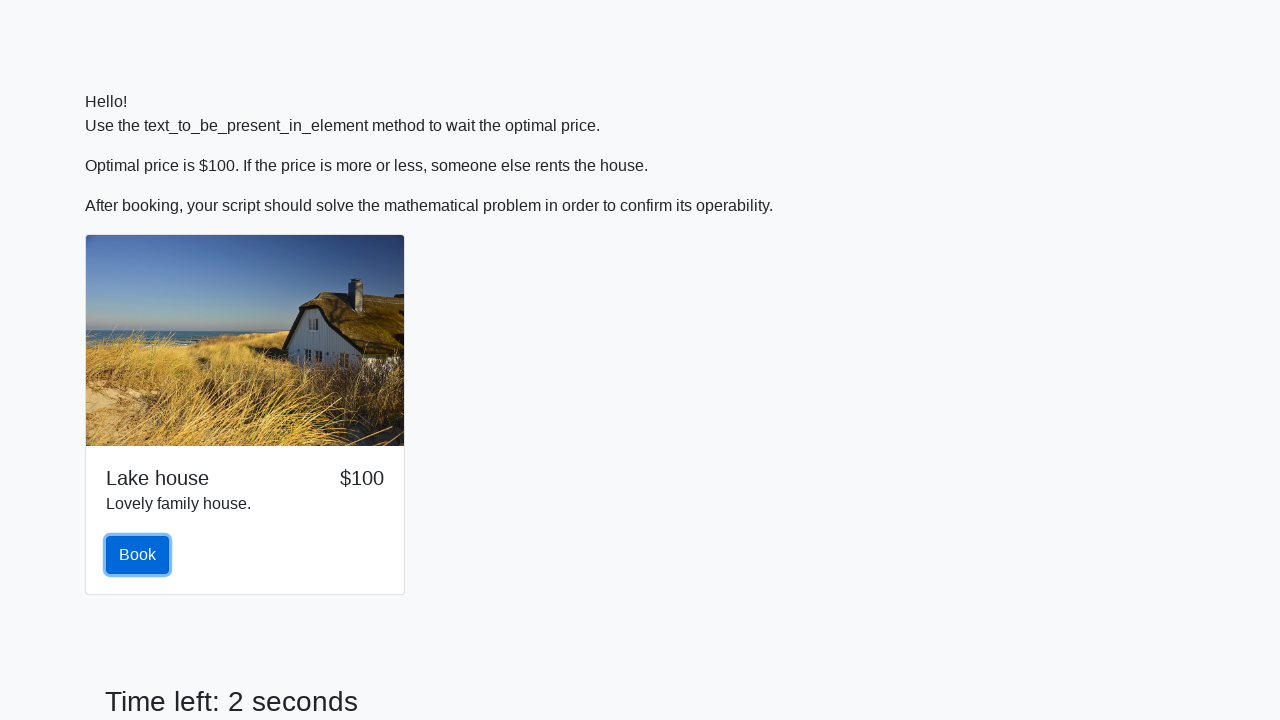

Filled answer field with calculated value on #answer
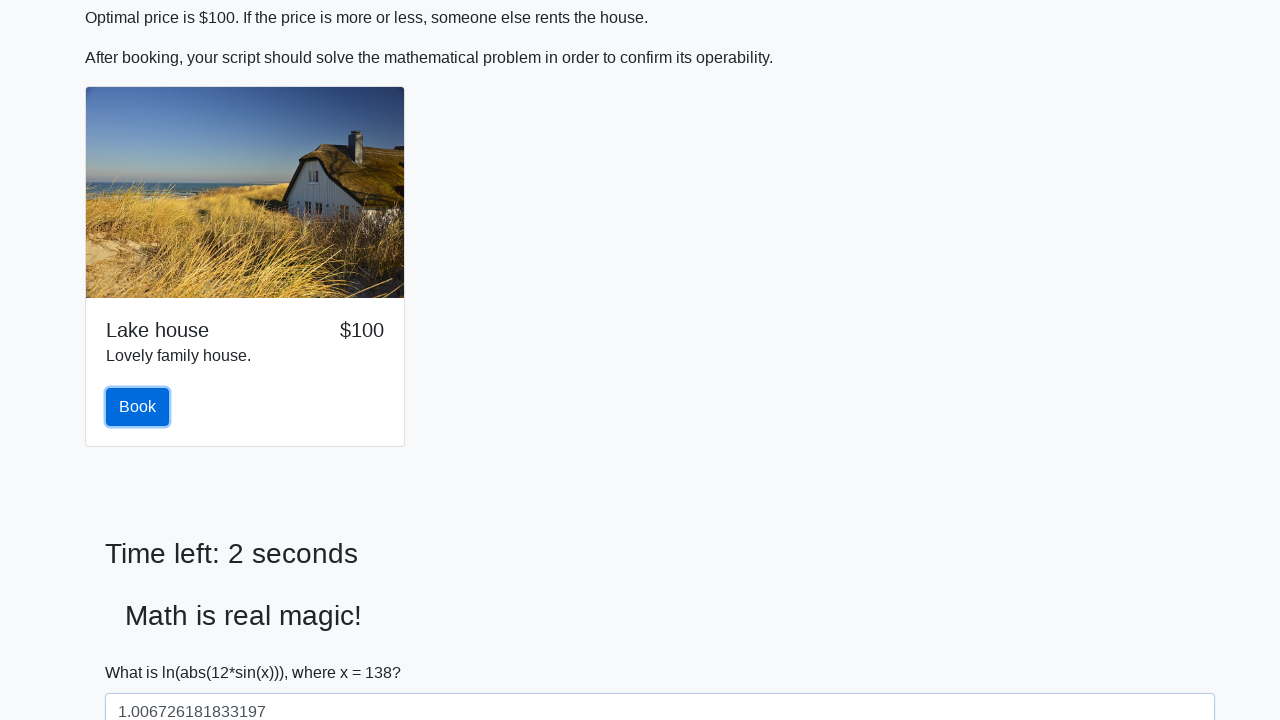

Clicked the solve button to submit answer at (143, 651) on #solve
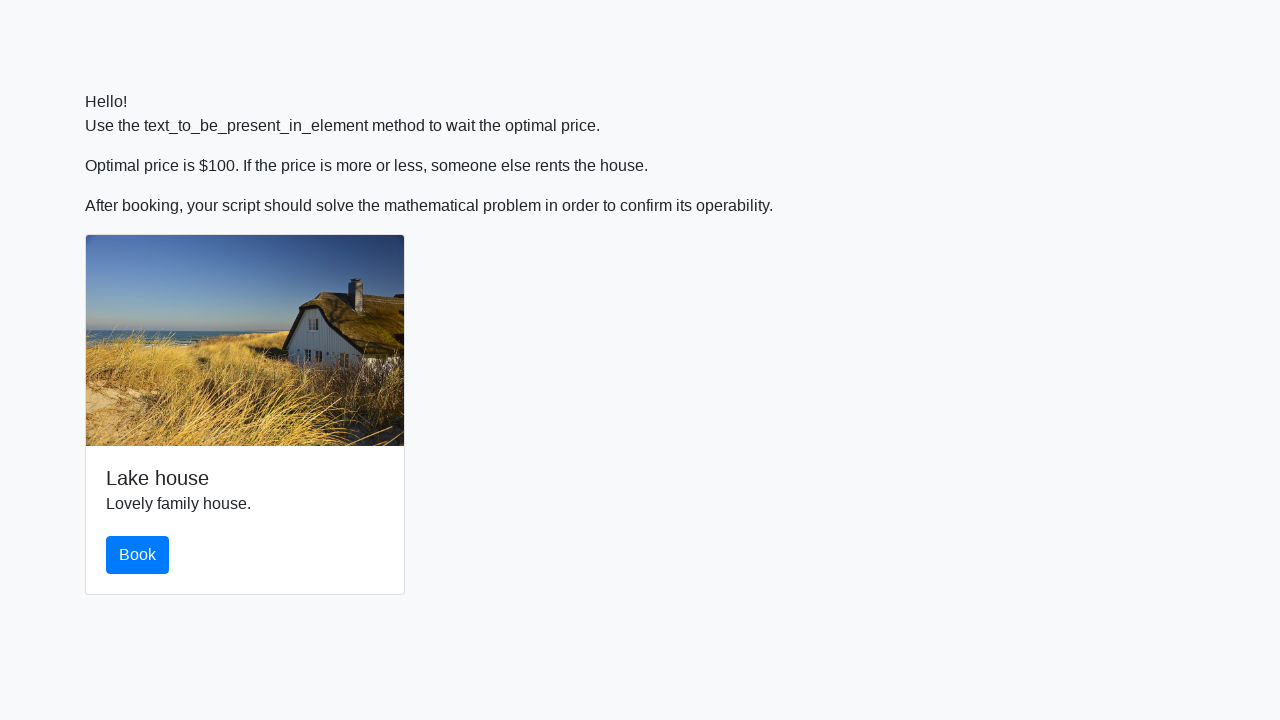

Waited for page to process submission
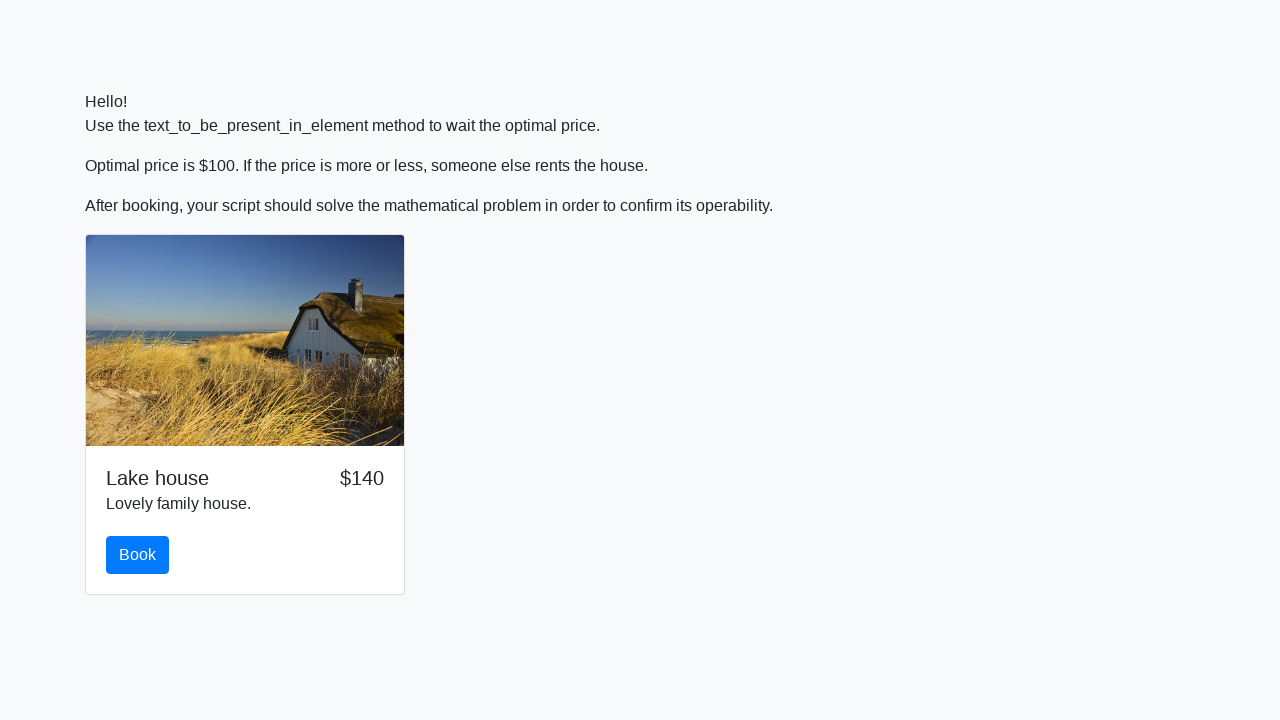

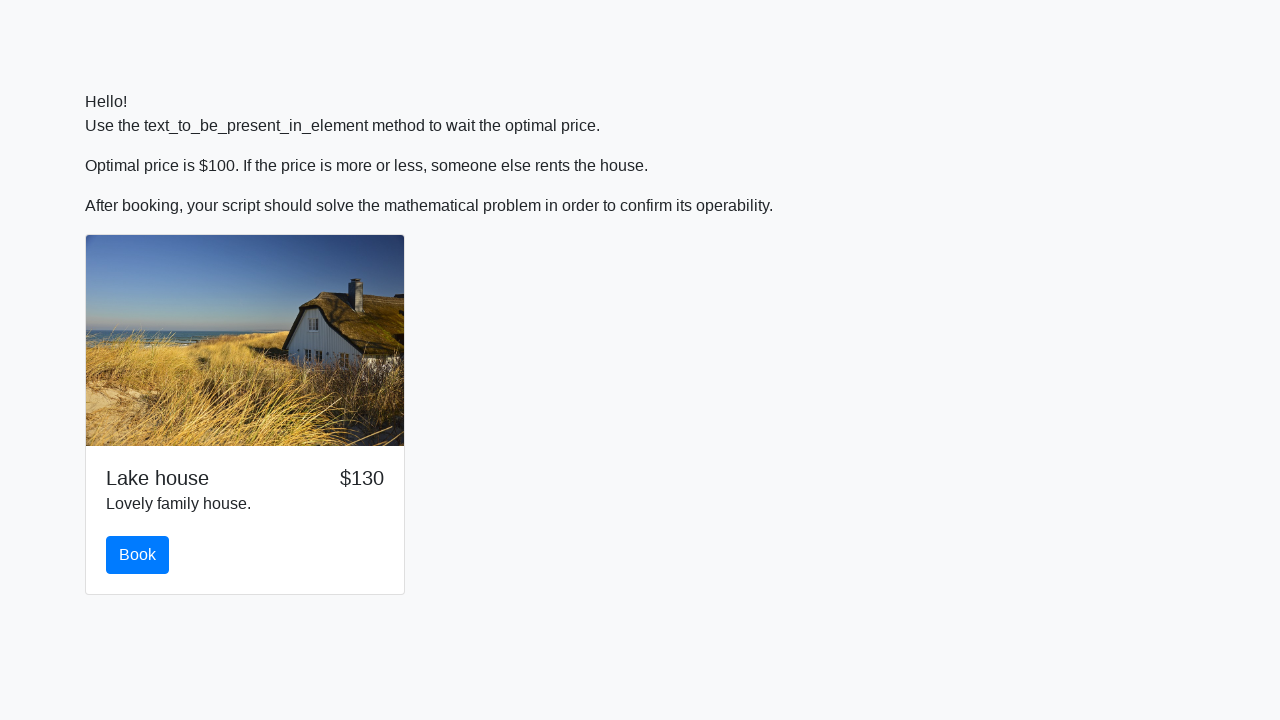